Tests clicking a button that has a dynamically generated ID, verifying the button is visible before clicking it.

Starting URL: http://uitestingplayground.com/dynamicid

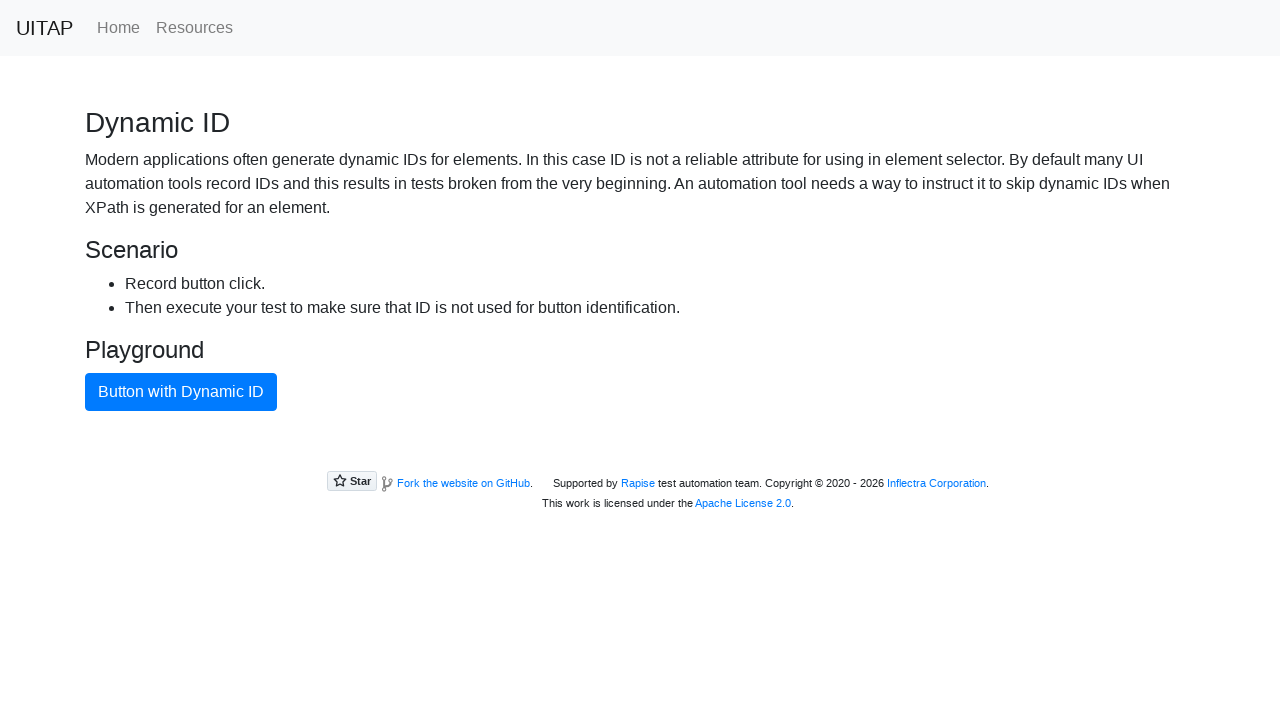

Located button with dynamic ID by role and name
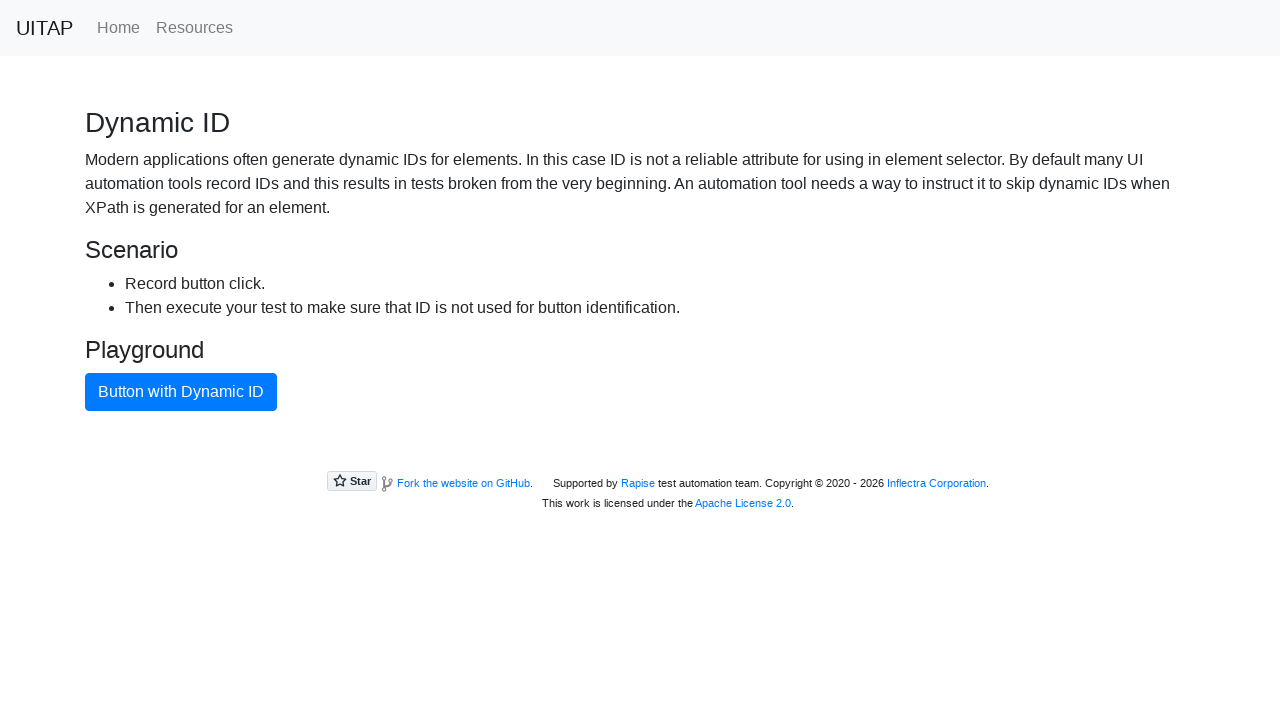

Verified button with dynamic ID is visible
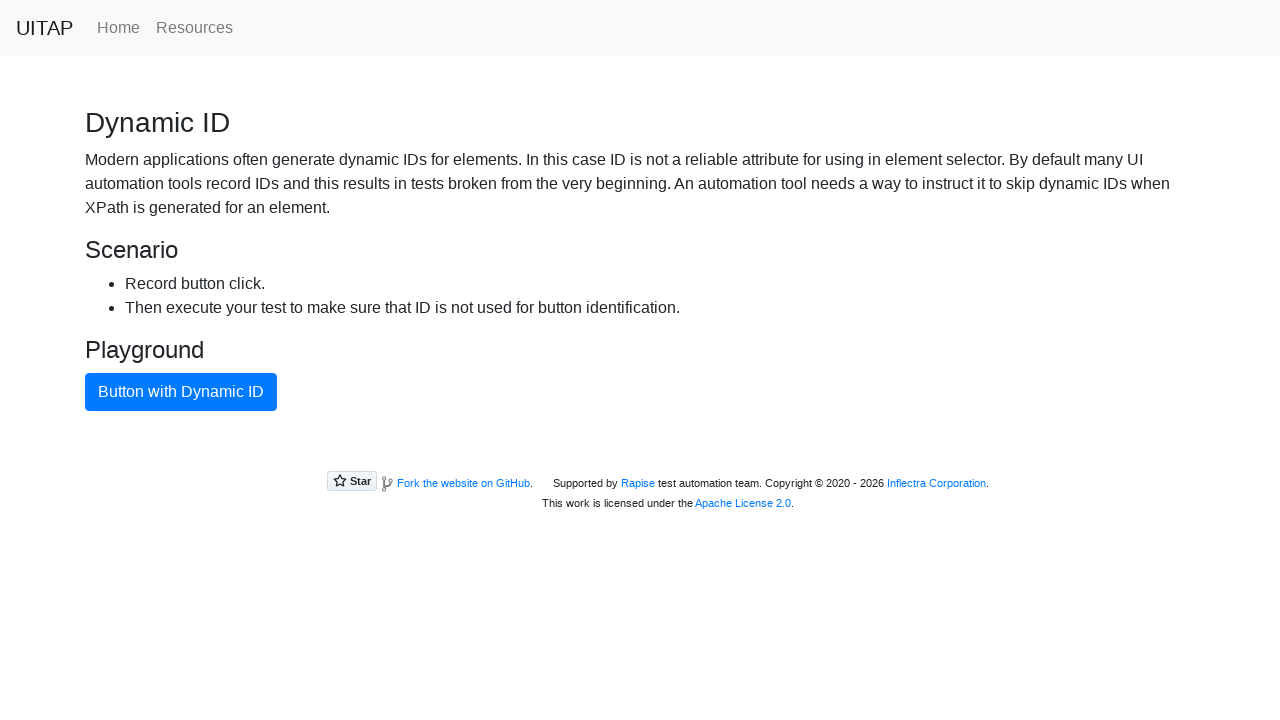

Clicked button with dynamic ID at (181, 392) on internal:role=button[name="Button with Dynamic ID"i]
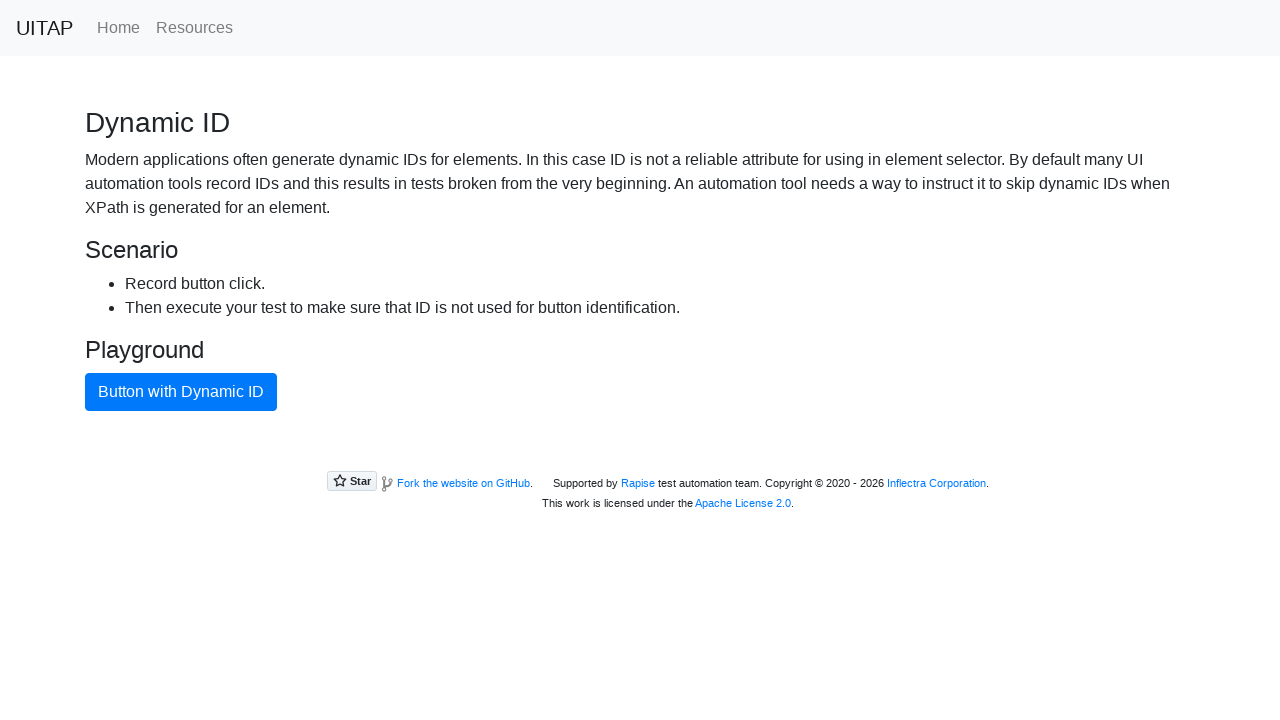

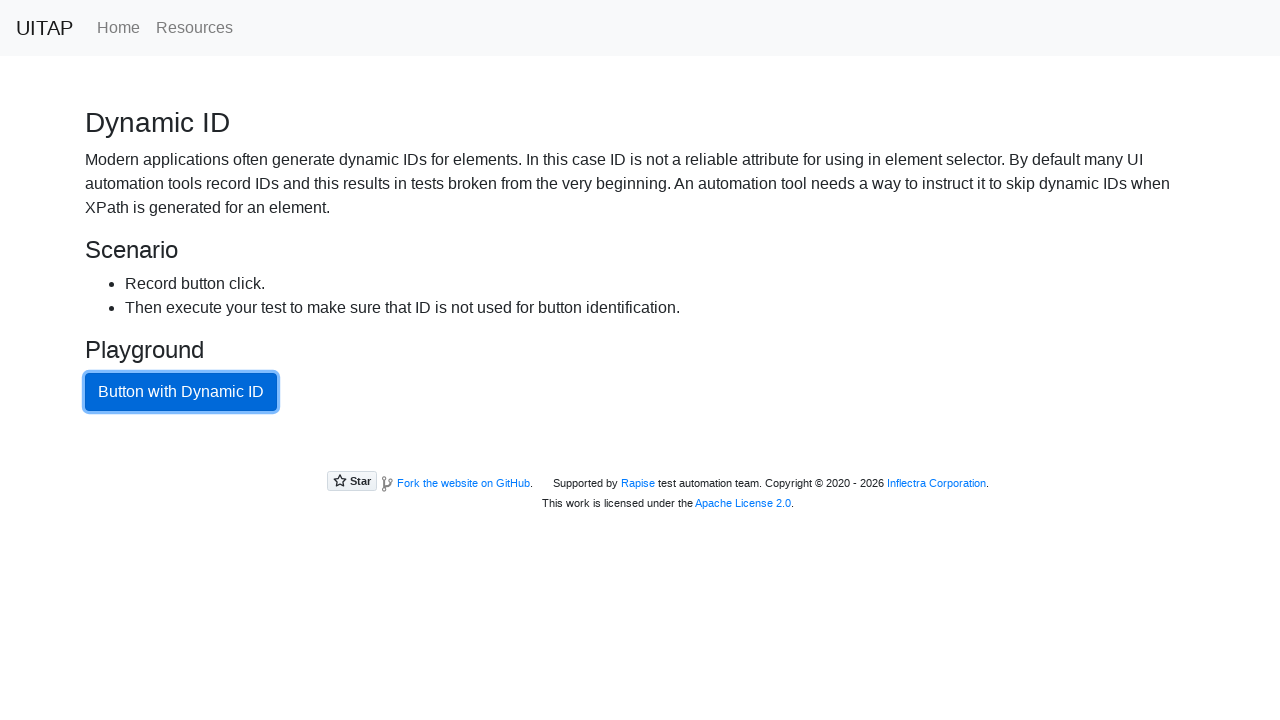